Tests hover menu functionality by hovering over the Education menu item and clicking on Selenium Resources link

Starting URL: https://ultimateqa.com/automation

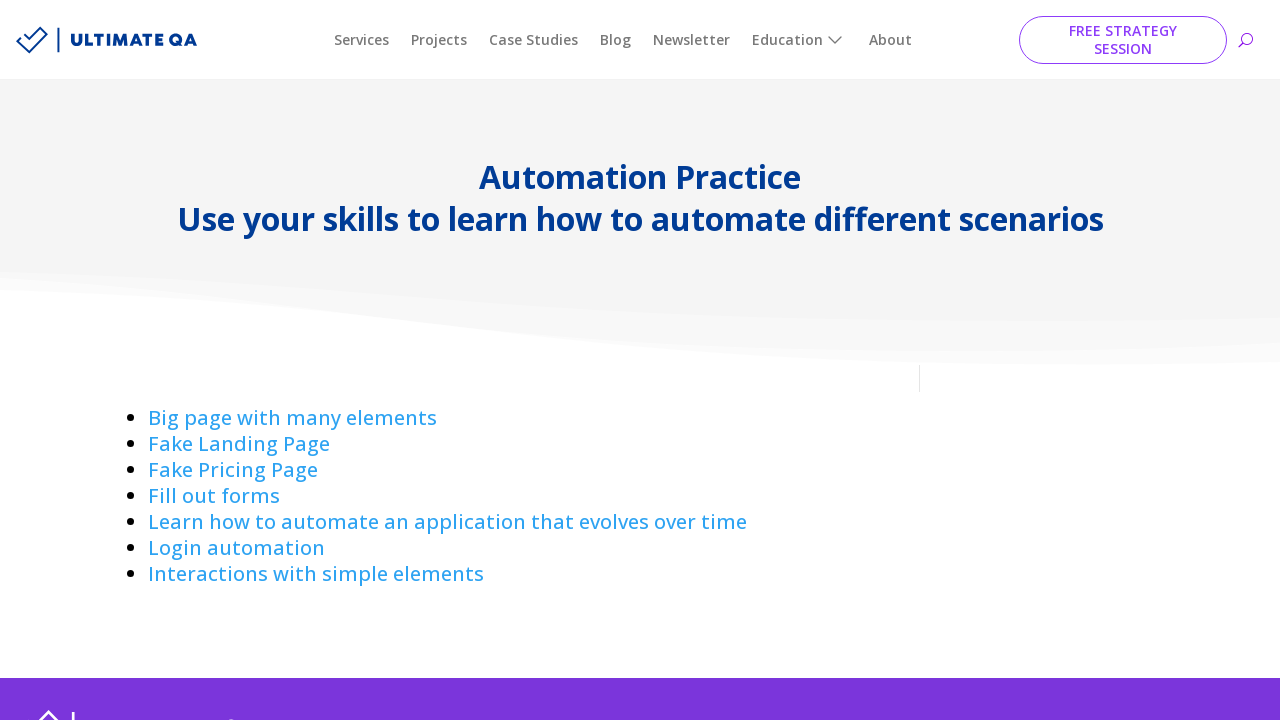

Hovered over Education menu item at (800, 40) on #menu-main-menu >> text='Education'
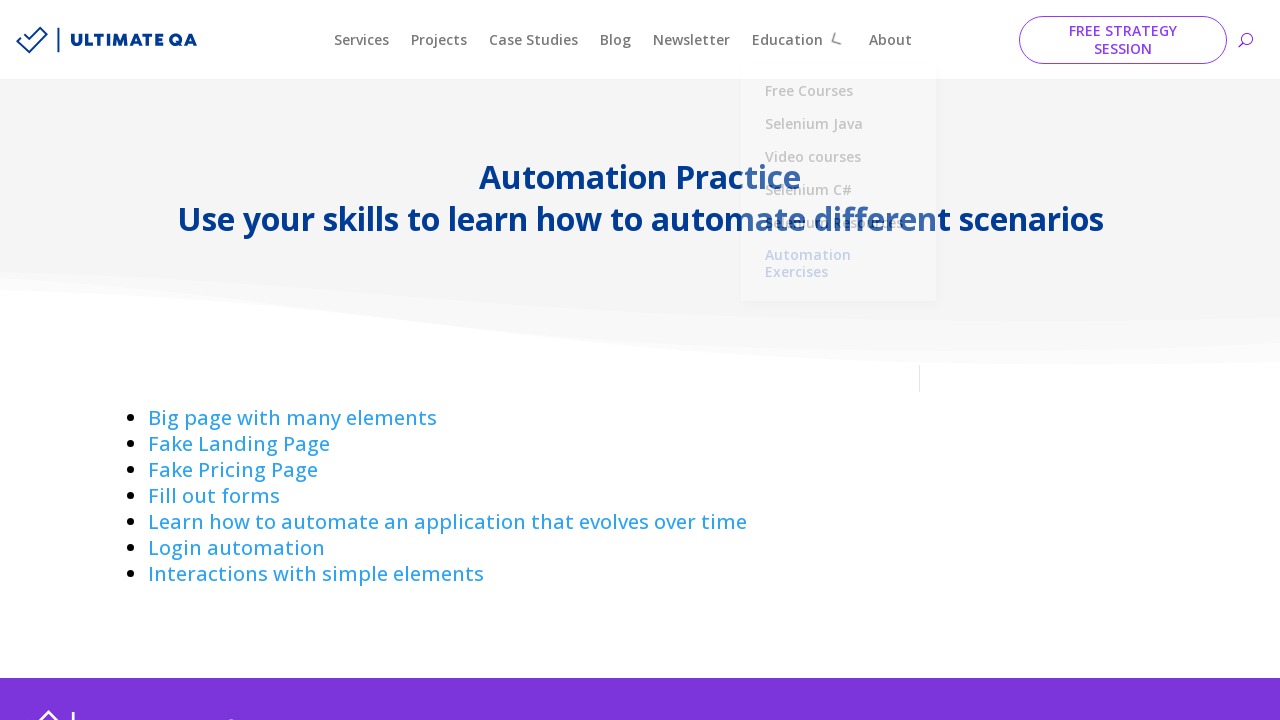

Clicked on Selenium Resources link at (838, 223) on text='Selenium Resources' >> nth=0
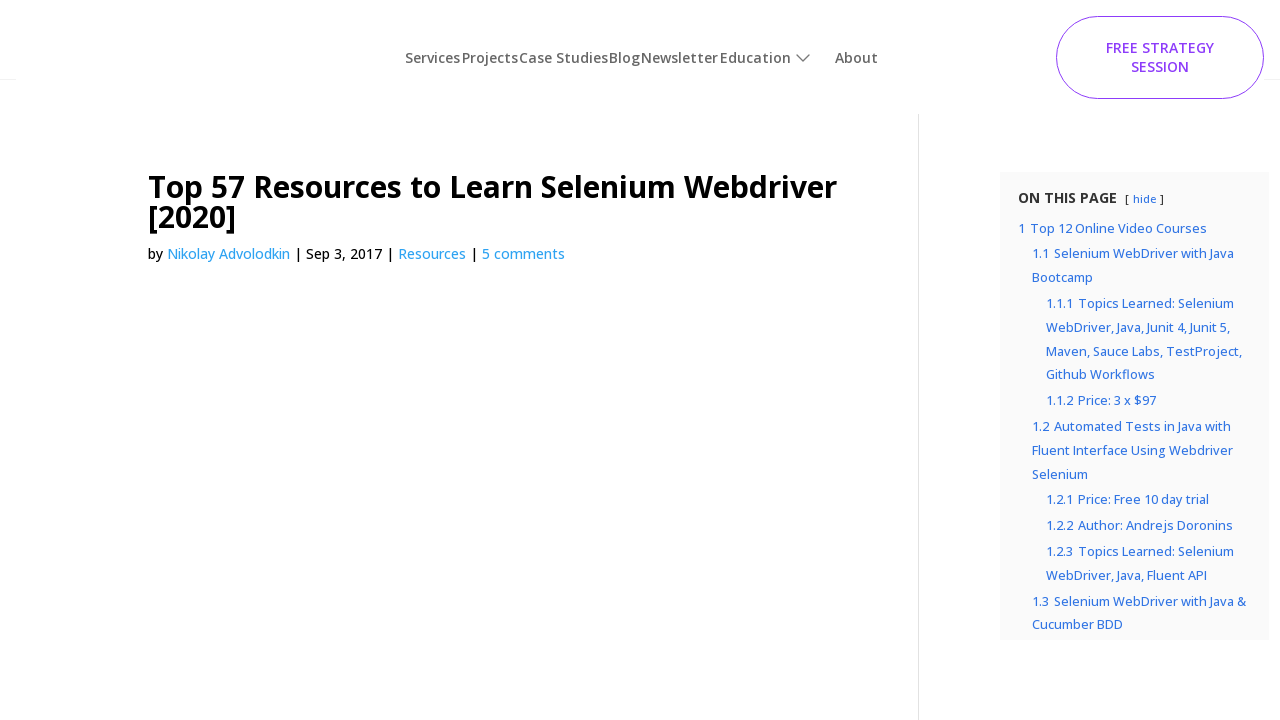

Waited for page to load
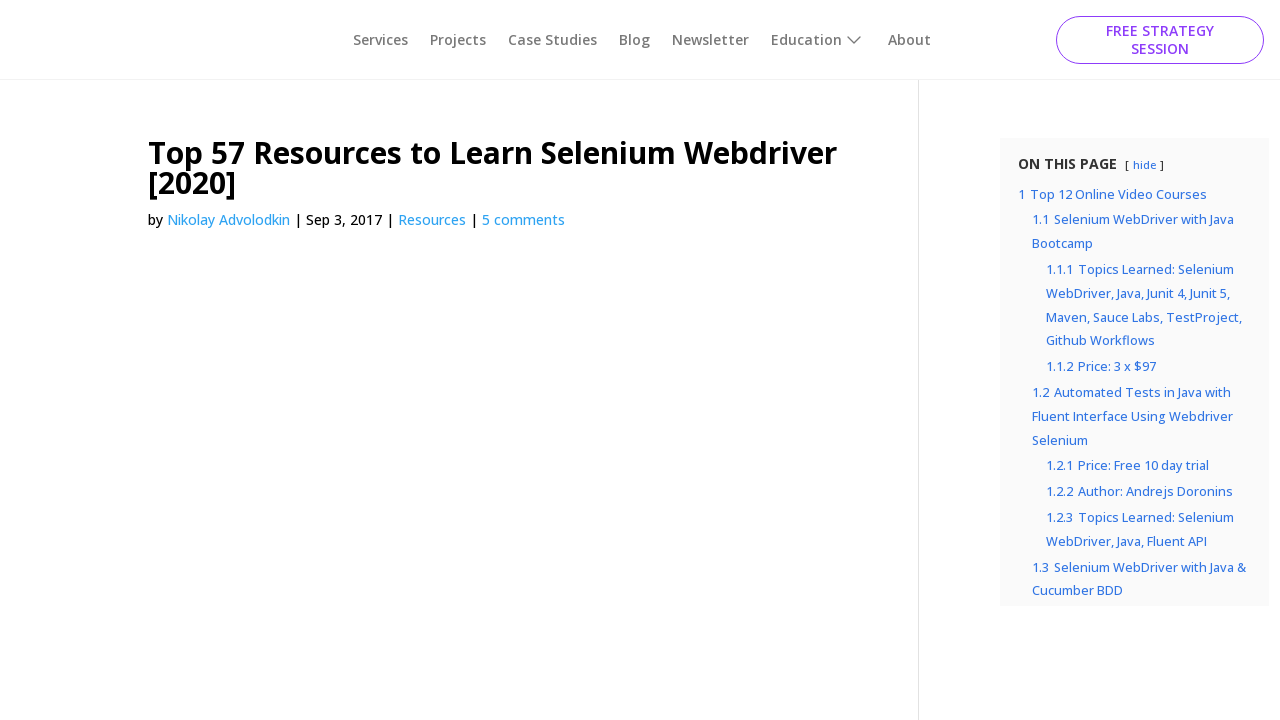

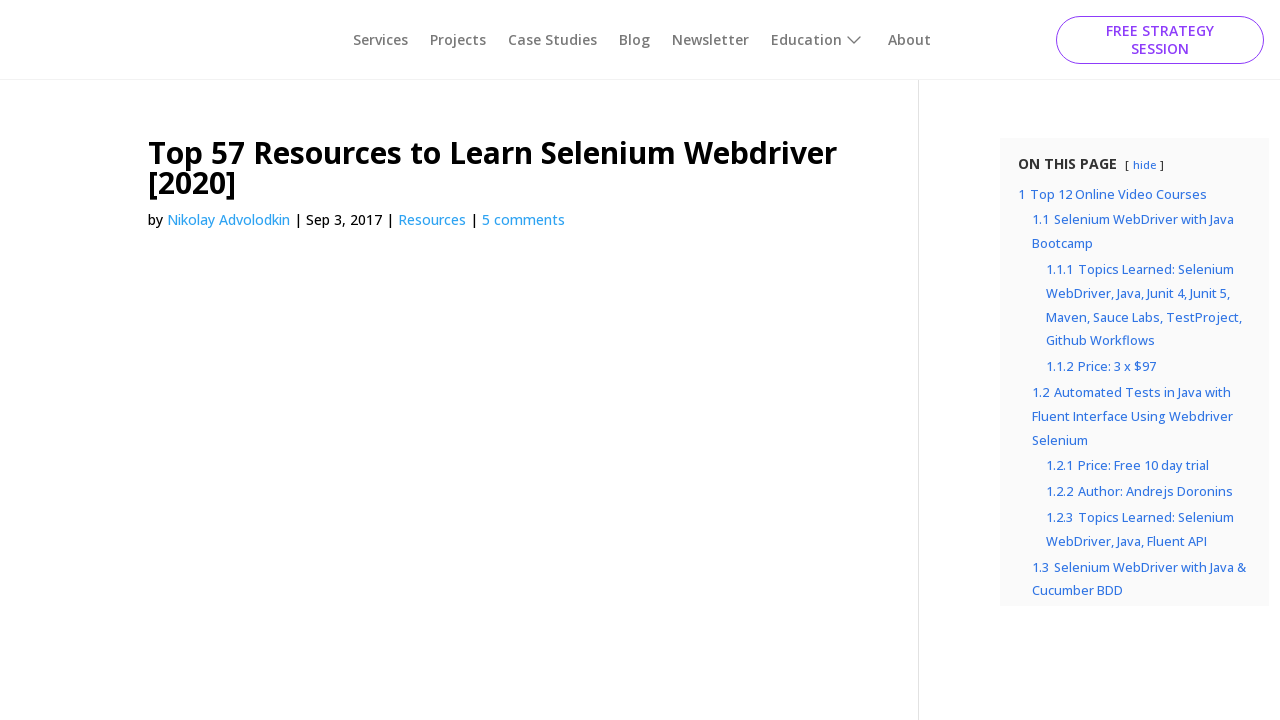